Navigates to a gallery page and waits for it to load, verifying the page is accessible.

Starting URL: https://dronjo.wopee.io/gallery.html

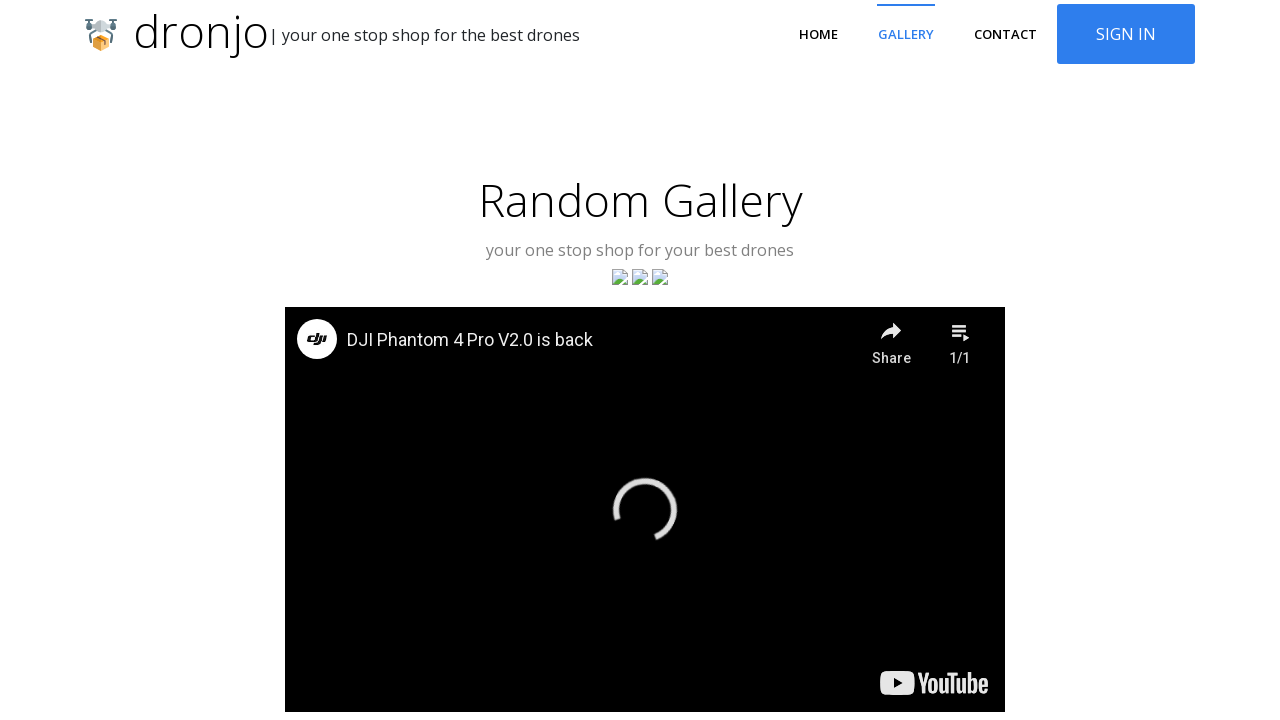

Waited for page to reach networkidle state
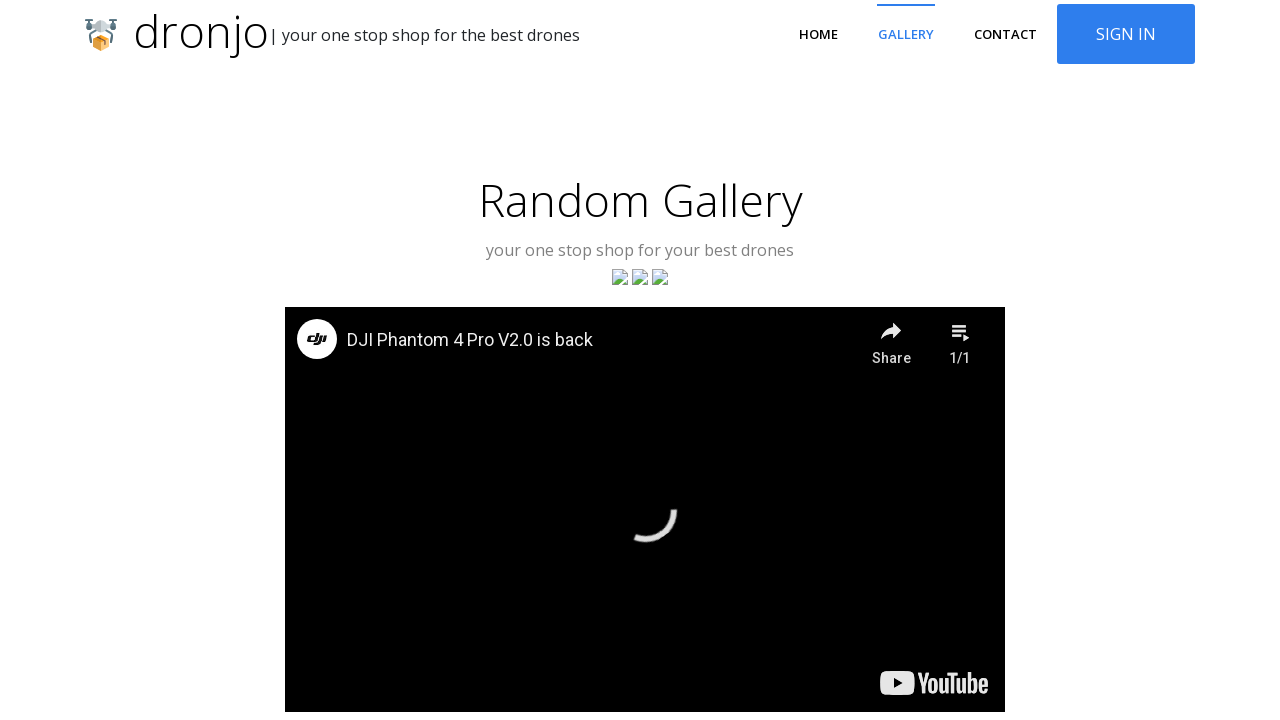

Verified gallery page body element is present
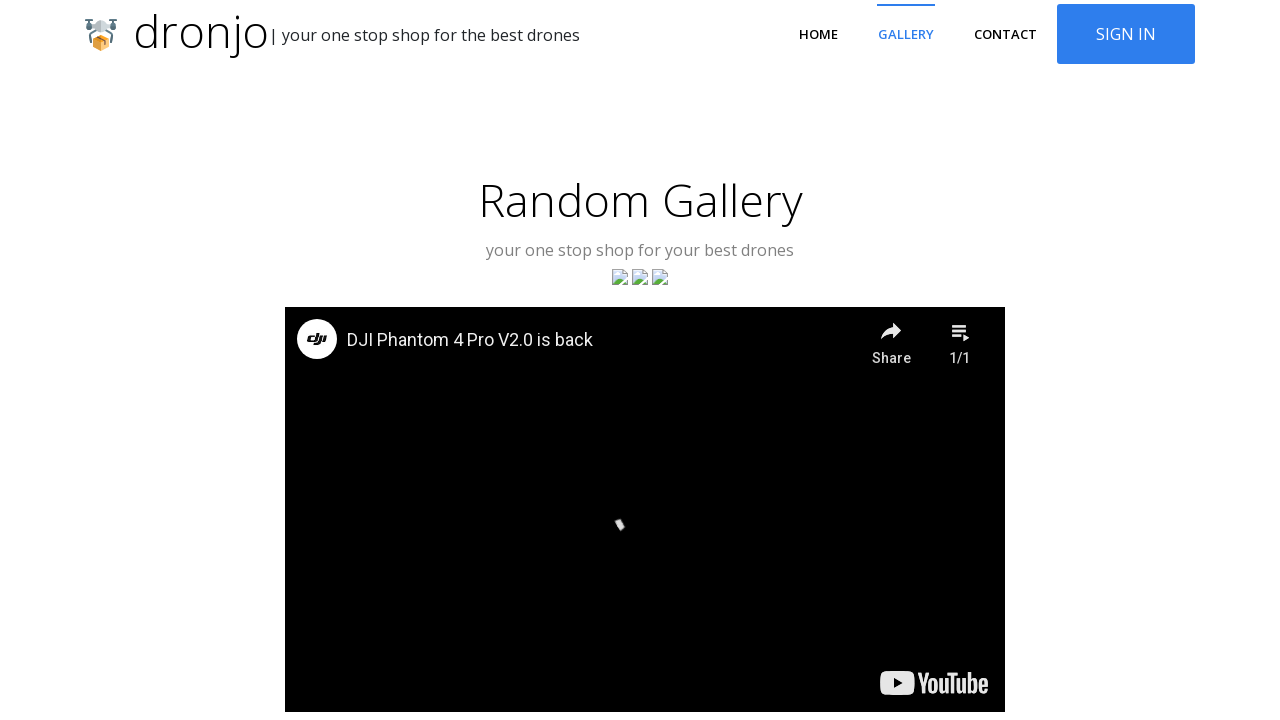

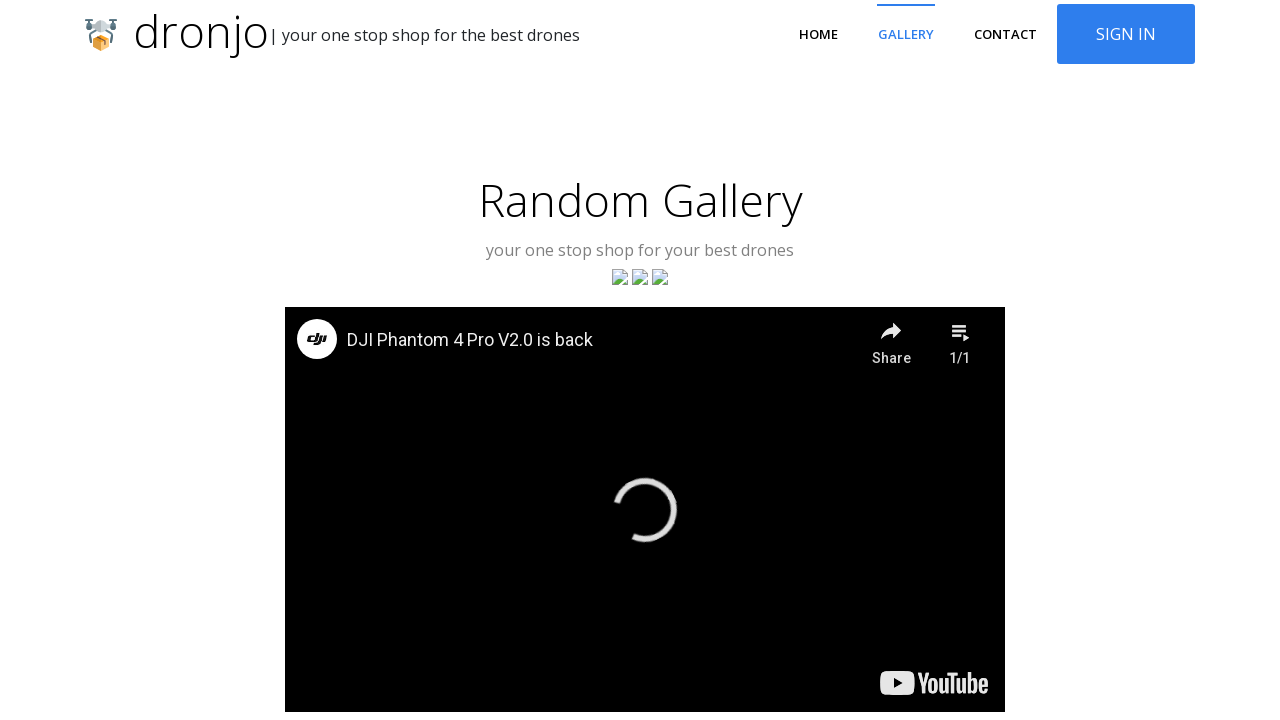